Tests double-click action on a section title element on the anhtester website

Starting URL: https://anhtester.com/

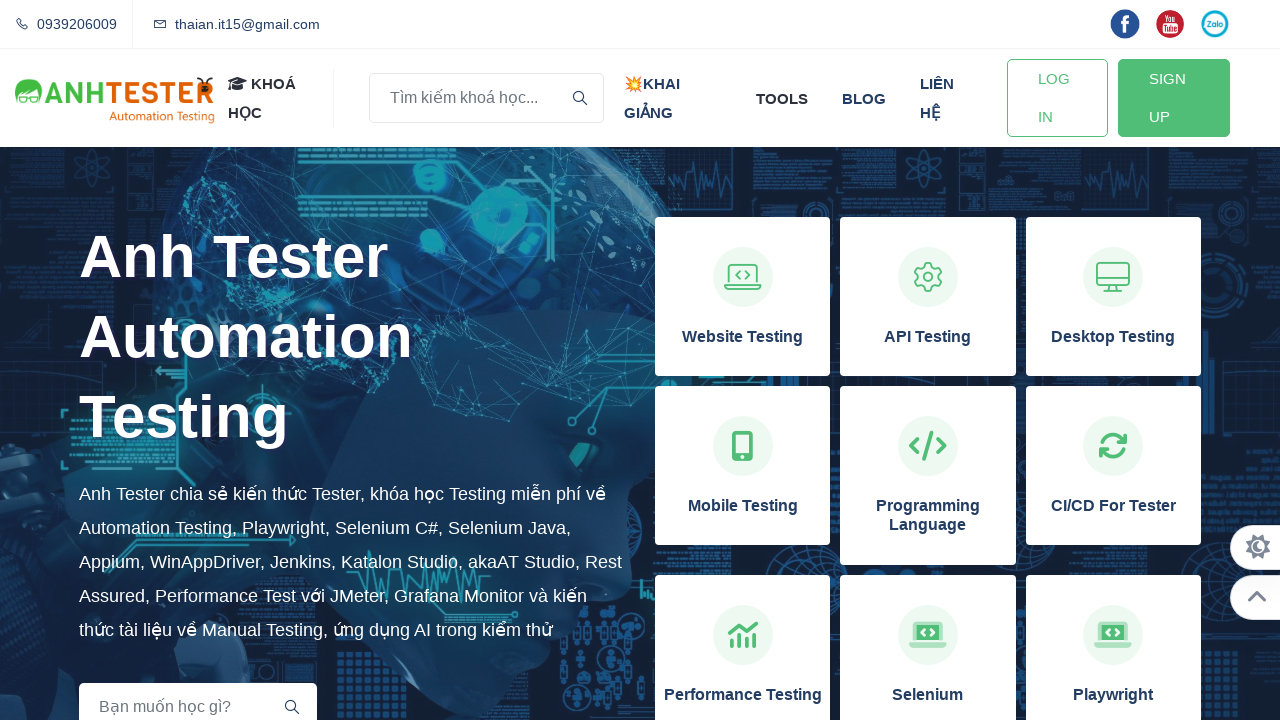

Waited for section title element to load
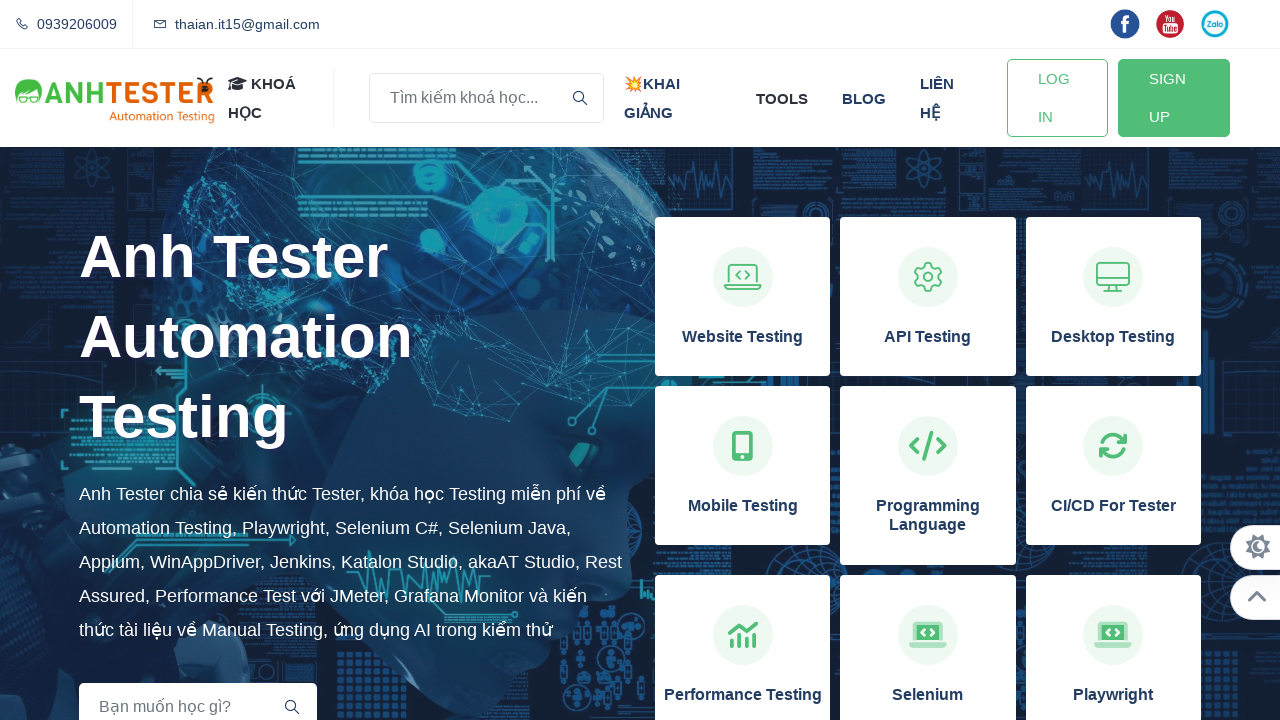

Double-clicked on the first section title element at (352, 337) on h2.section__title >> nth=0
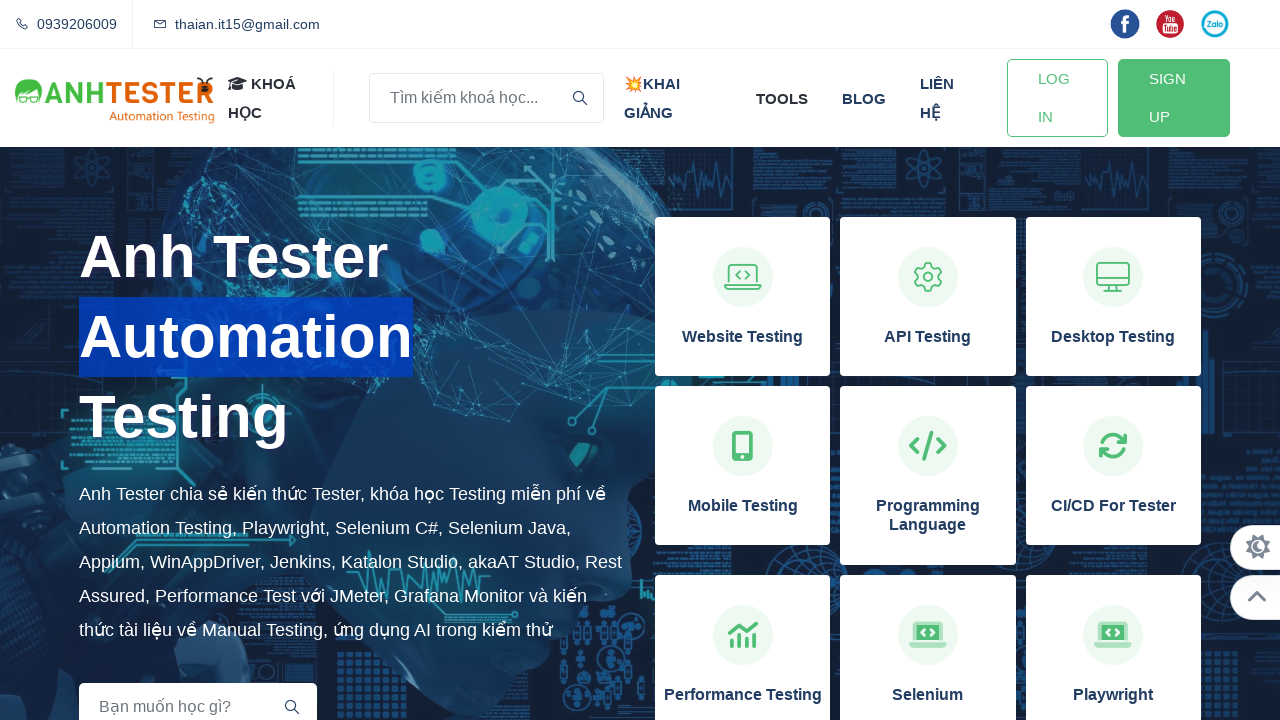

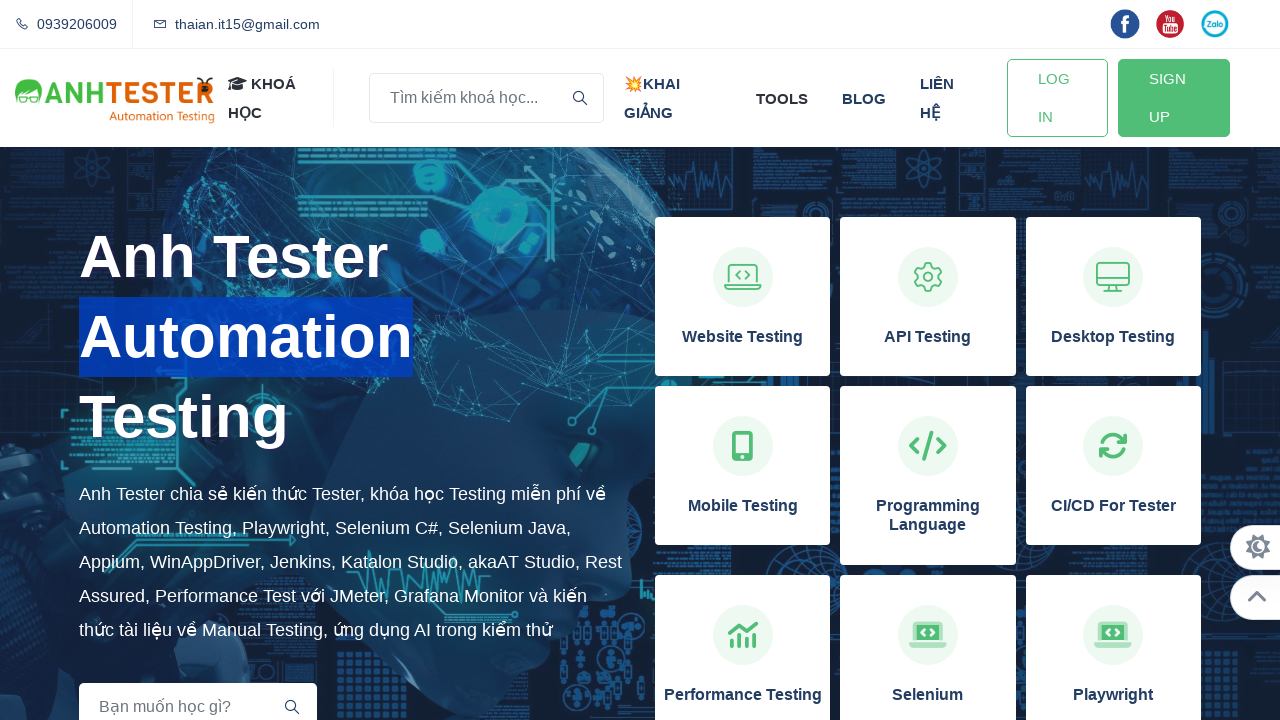